Tests simple alert handling by clicking a button to trigger an alert, then accepting the alert dialog

Starting URL: http://testautomationpractice.blogspot.com/

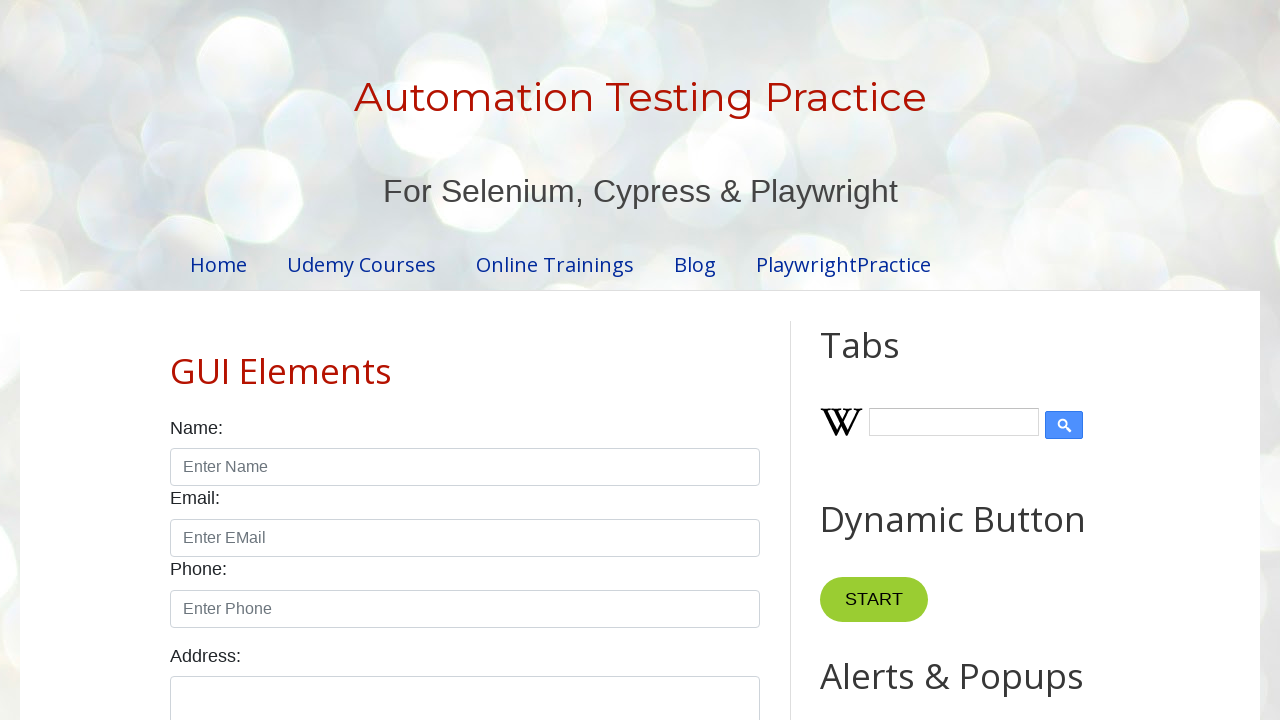

Scrolled down the page by 500 pixels
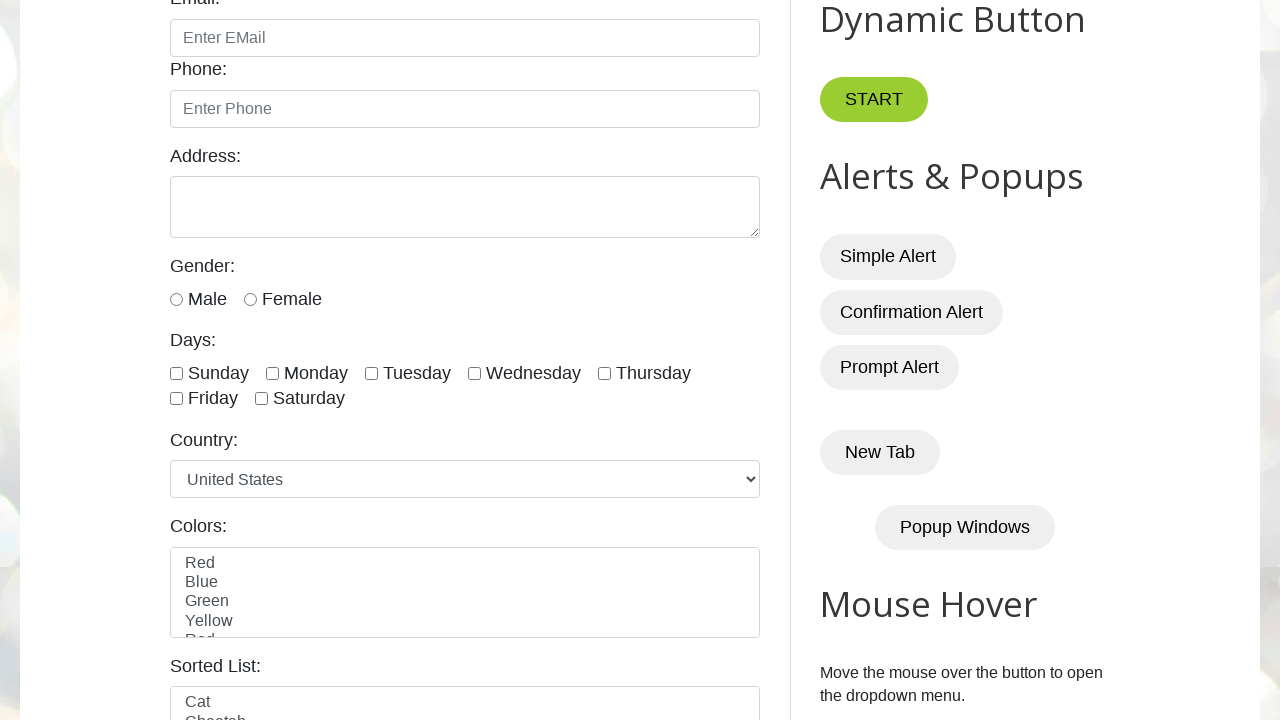

Set up dialog handler to accept alerts
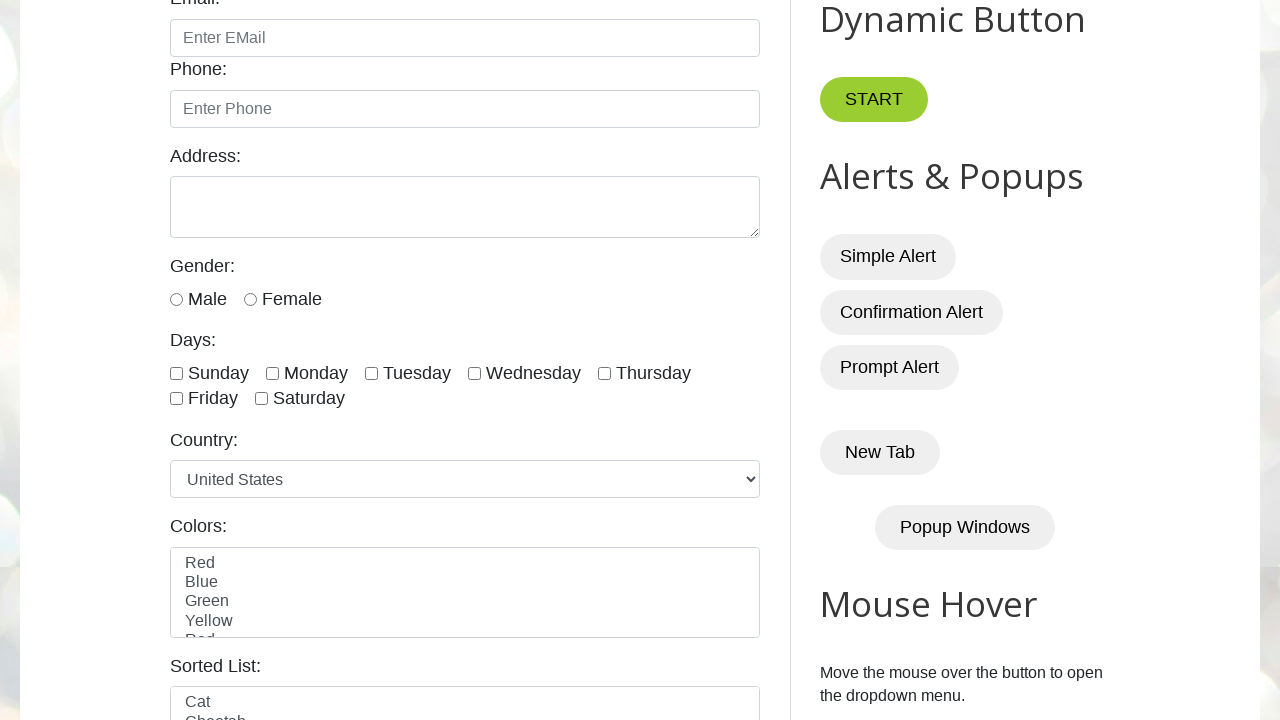

Clicked on the Simple Alert button to trigger the alert dialog at (888, 257) on xpath=//*[text()='Simple Alert']
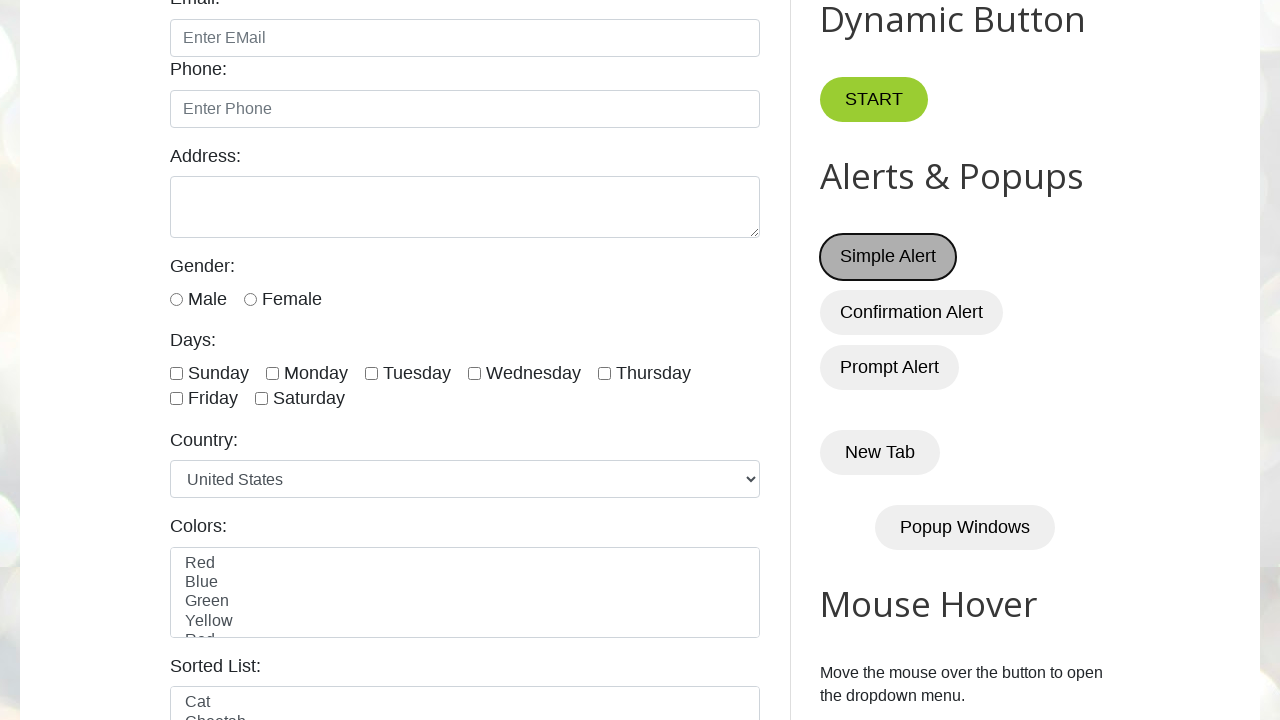

Waited for dialog handling to complete
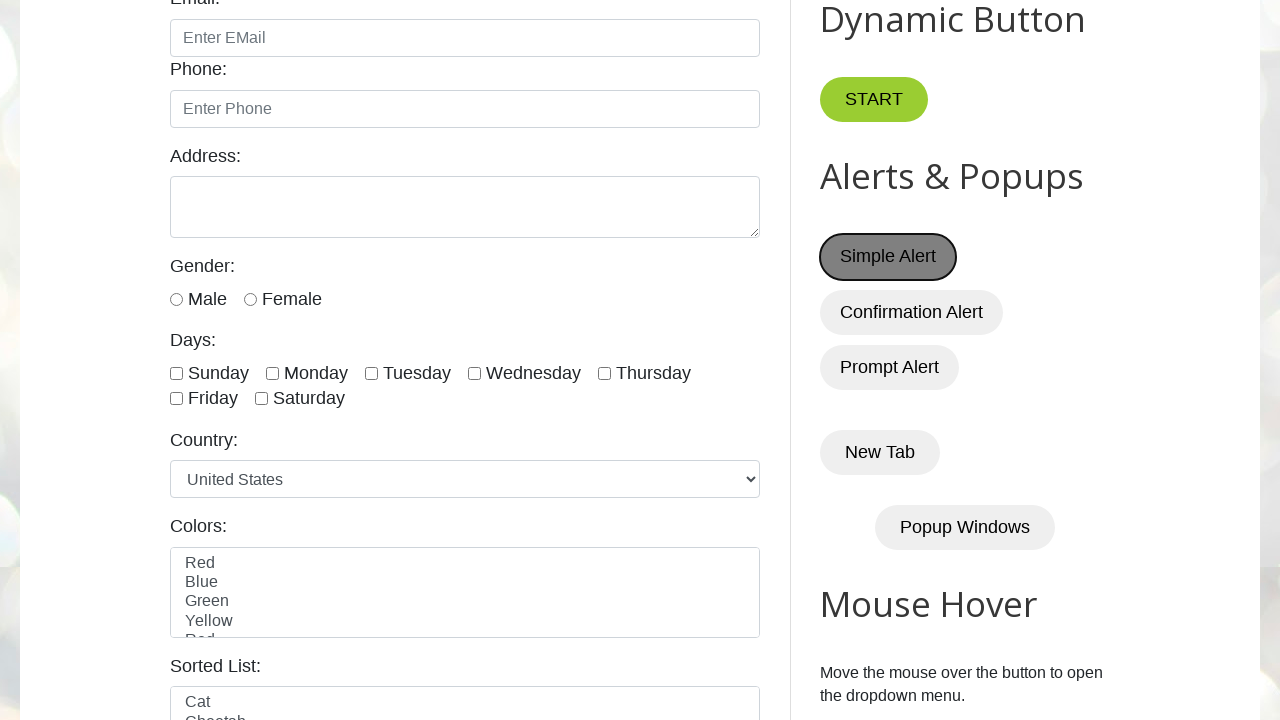

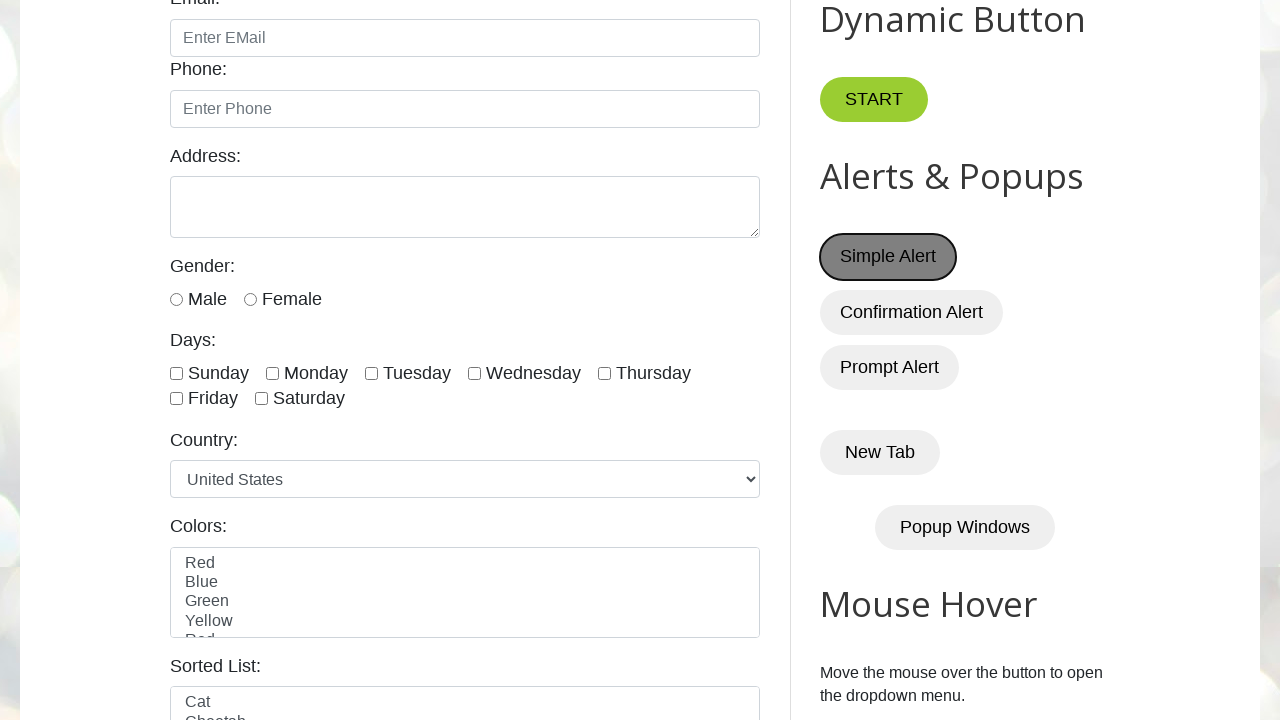